Tests invalid signup flow by leaving username field empty and verifying error handling

Starting URL: https://www.demoblaze.com/index.html

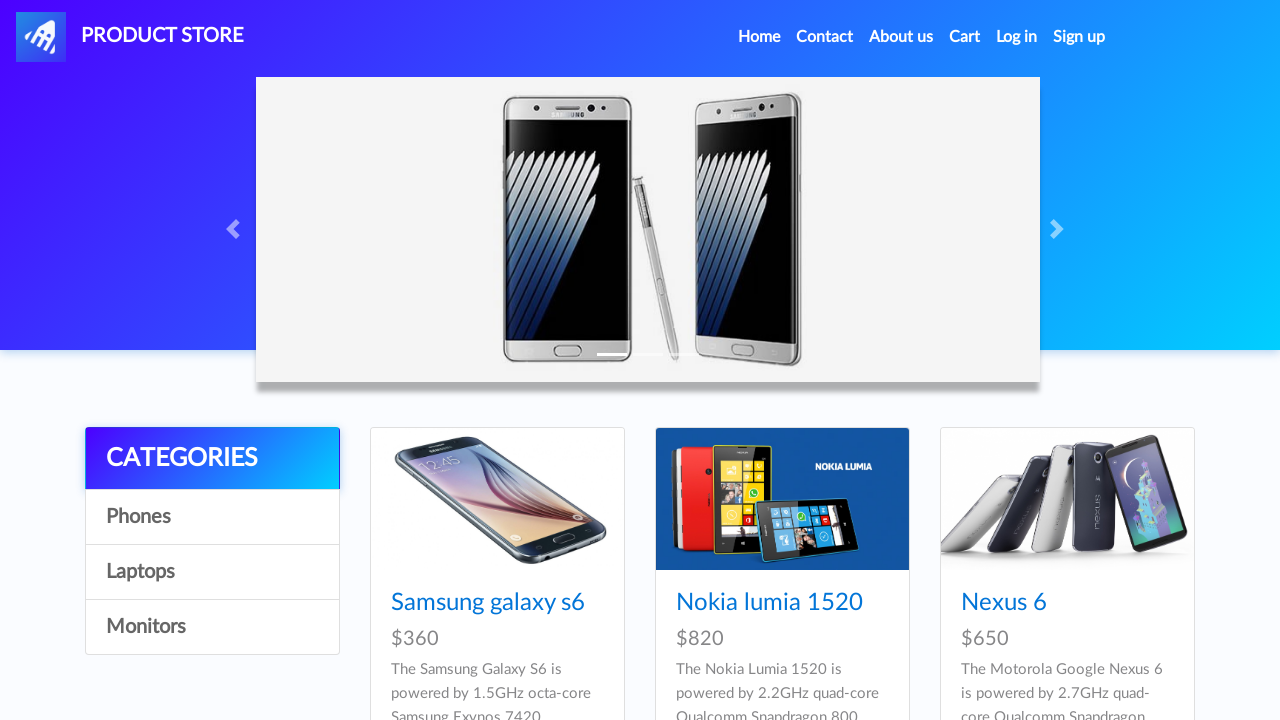

Clicked signup button at (1079, 37) on #signin2
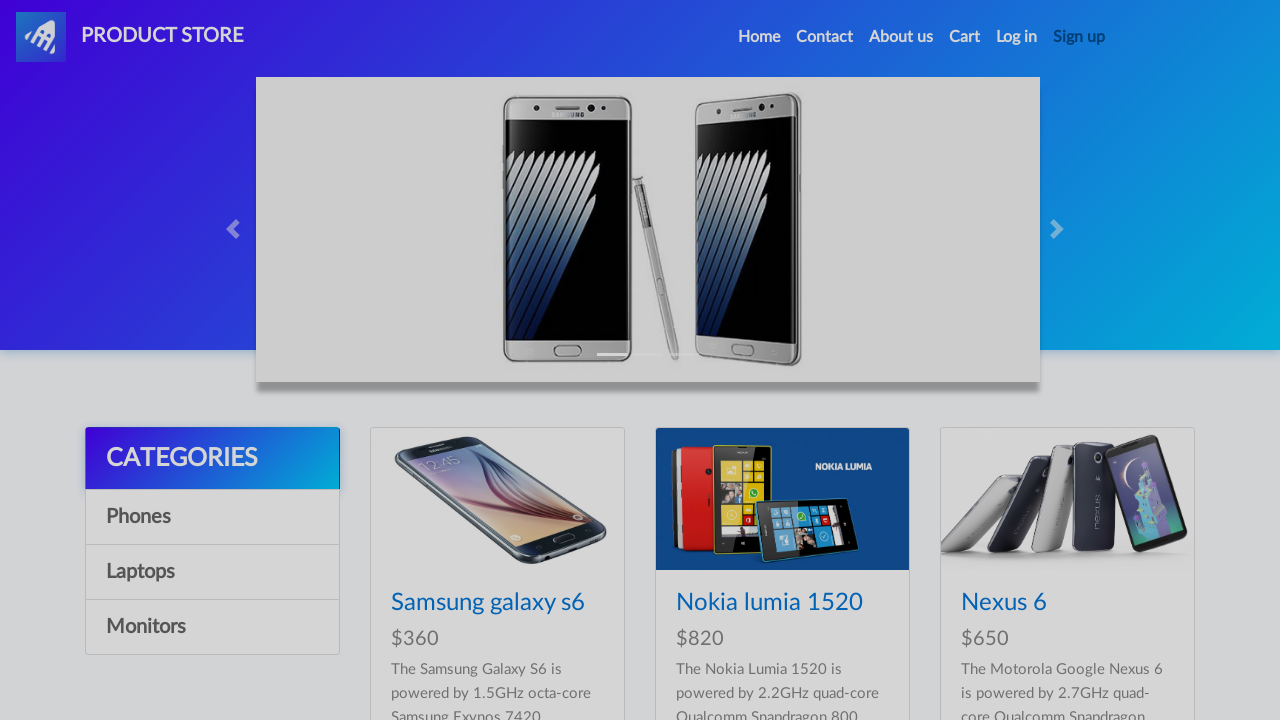

Signup modal appeared with username field visible
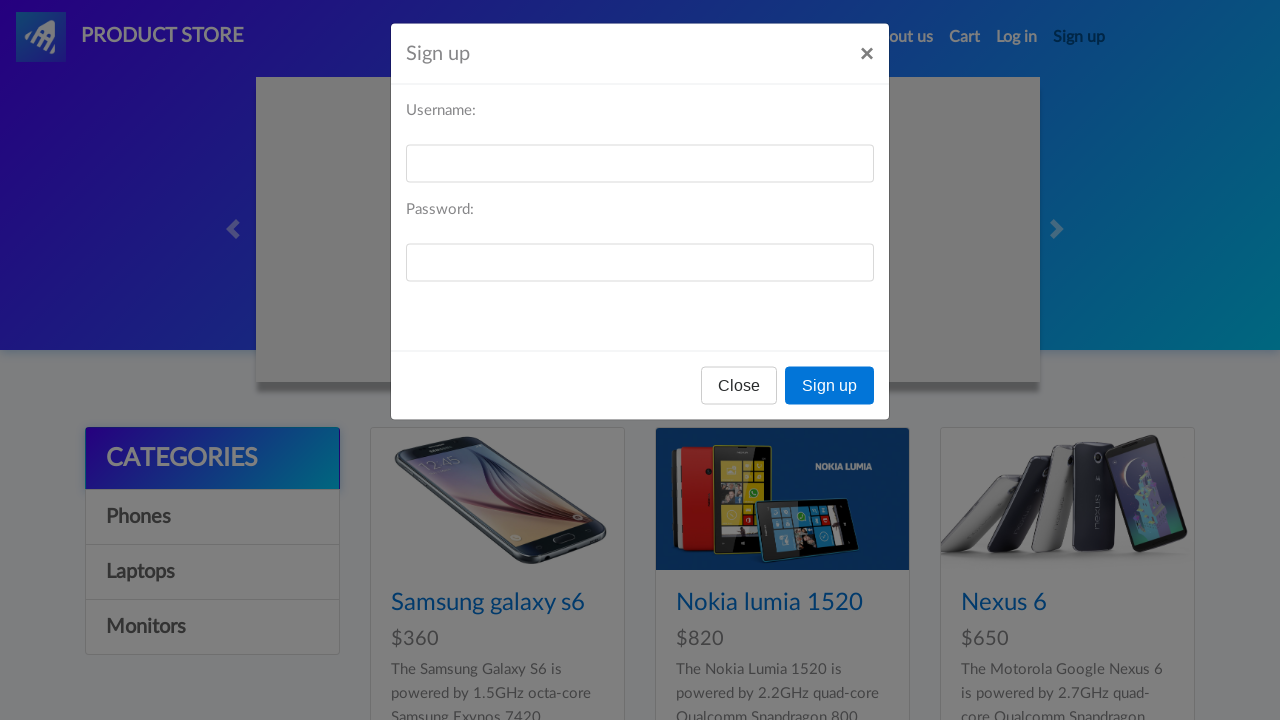

Clicked username field (left empty to test validation) at (640, 171) on #sign-username
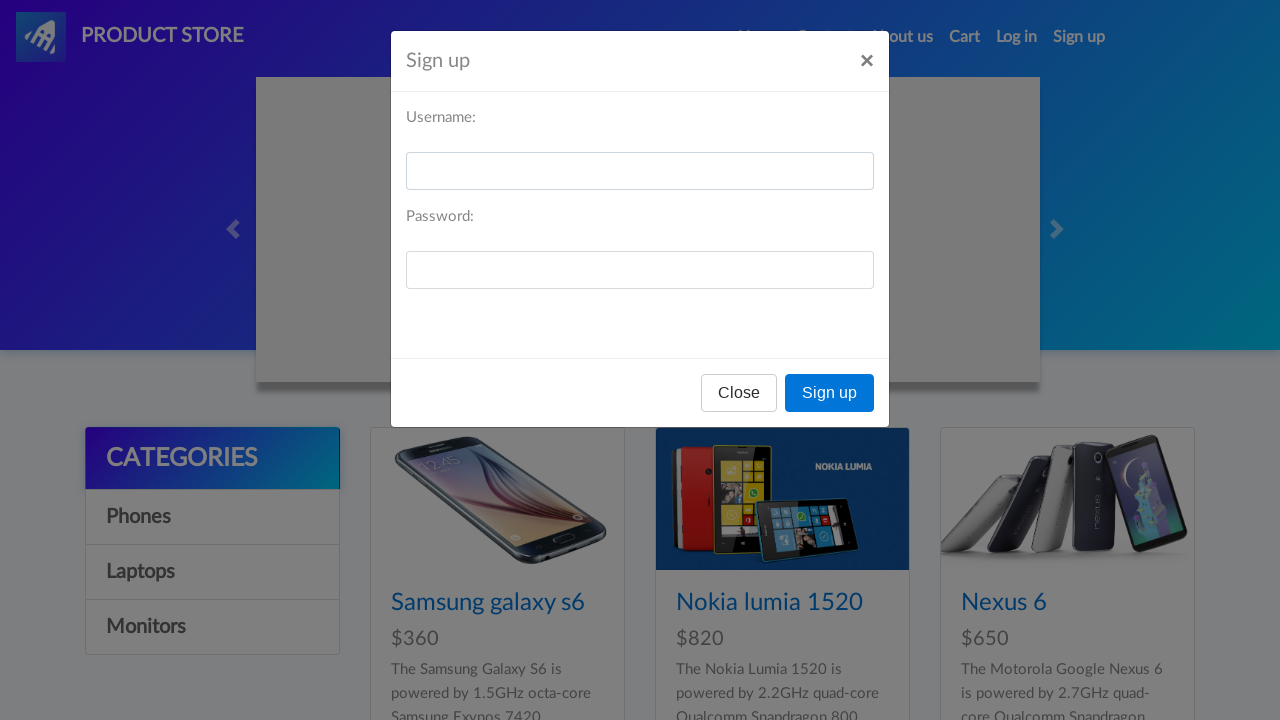

Filled password field with 'Test123456' on #sign-password
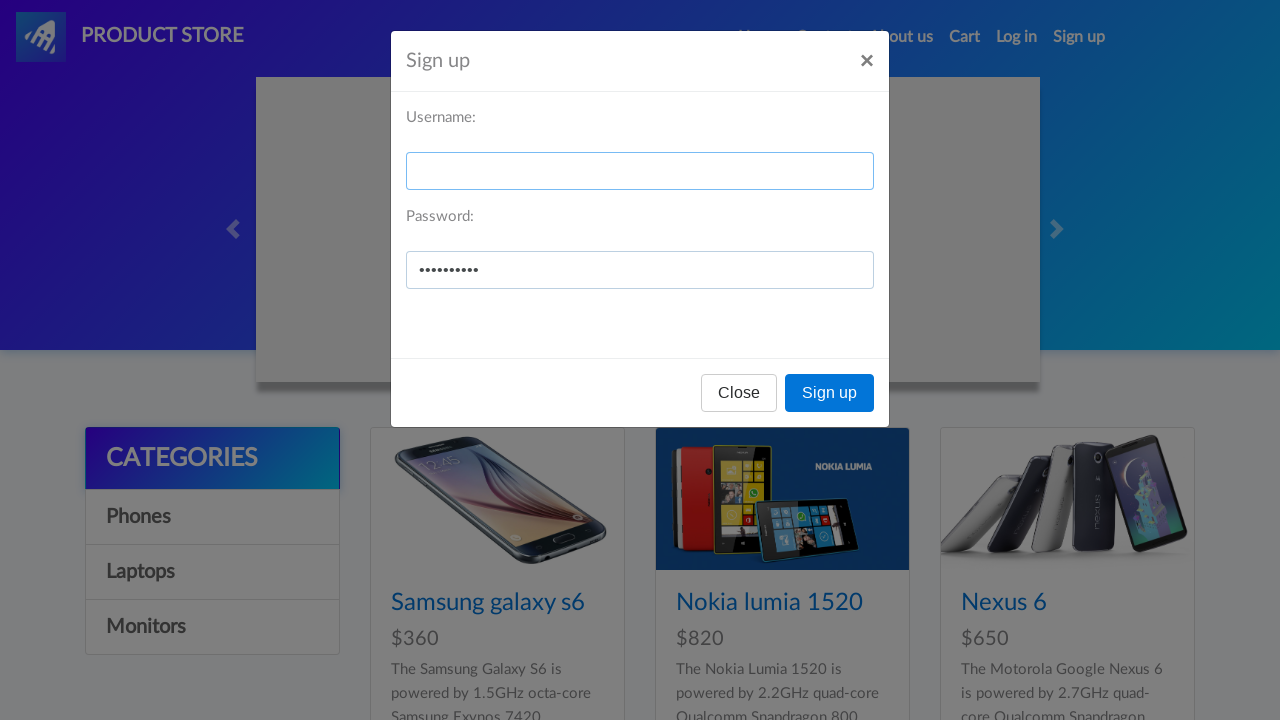

Clicked register button to submit form with empty username at (830, 393) on button[onClick='register()']
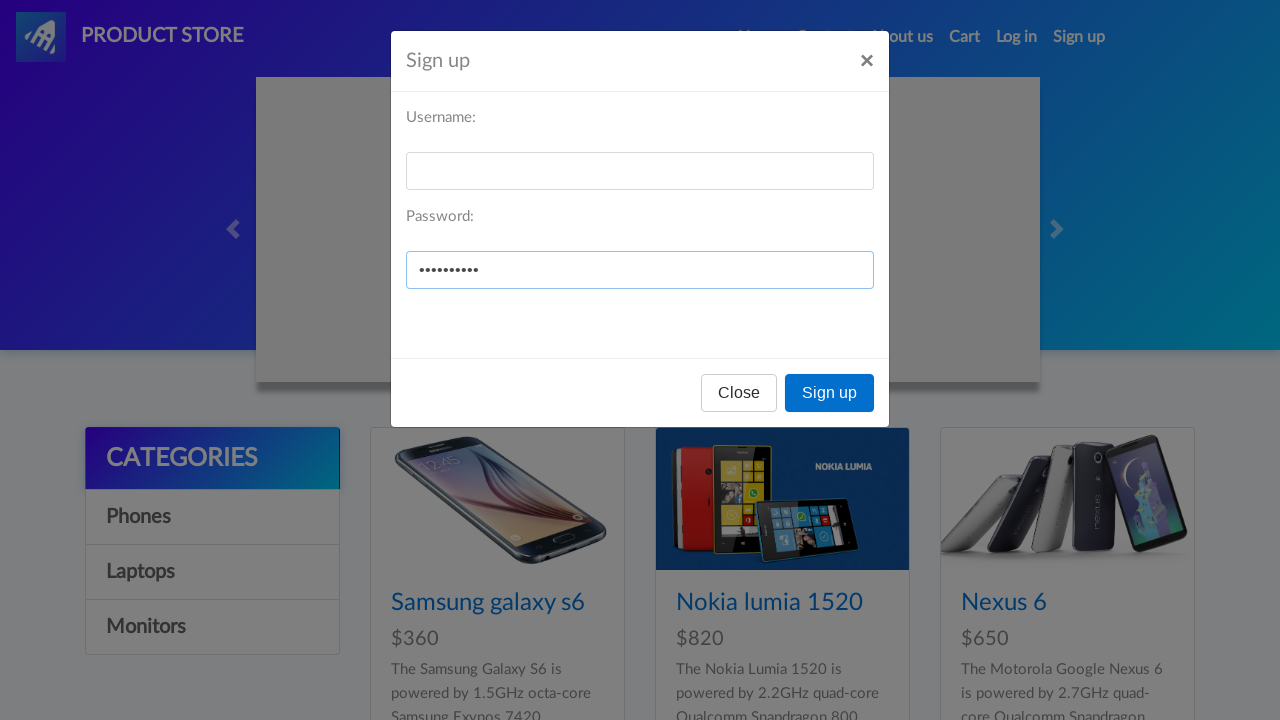

Set up dialog handler to accept alert messages
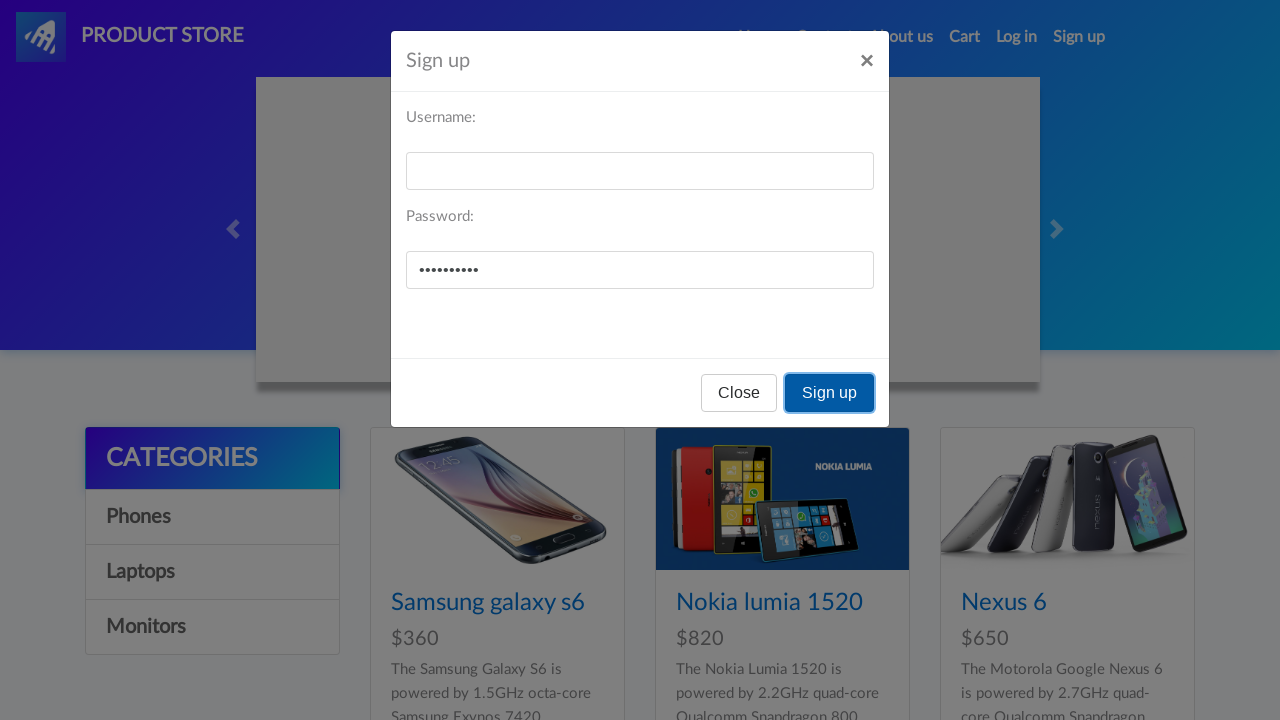

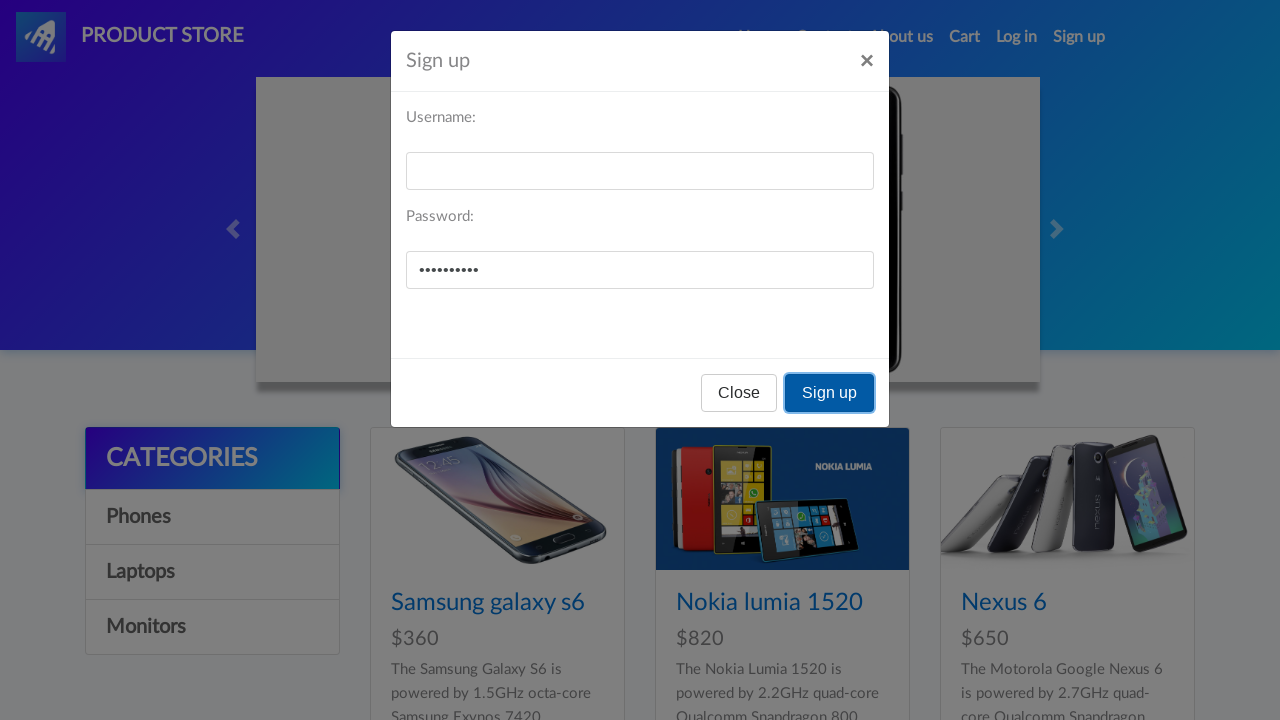